Tests JavaScript alert handling by triggering an alert on a demo page and accepting it

Starting URL: https://deluxe-menu.com/popup-mode-sample.html

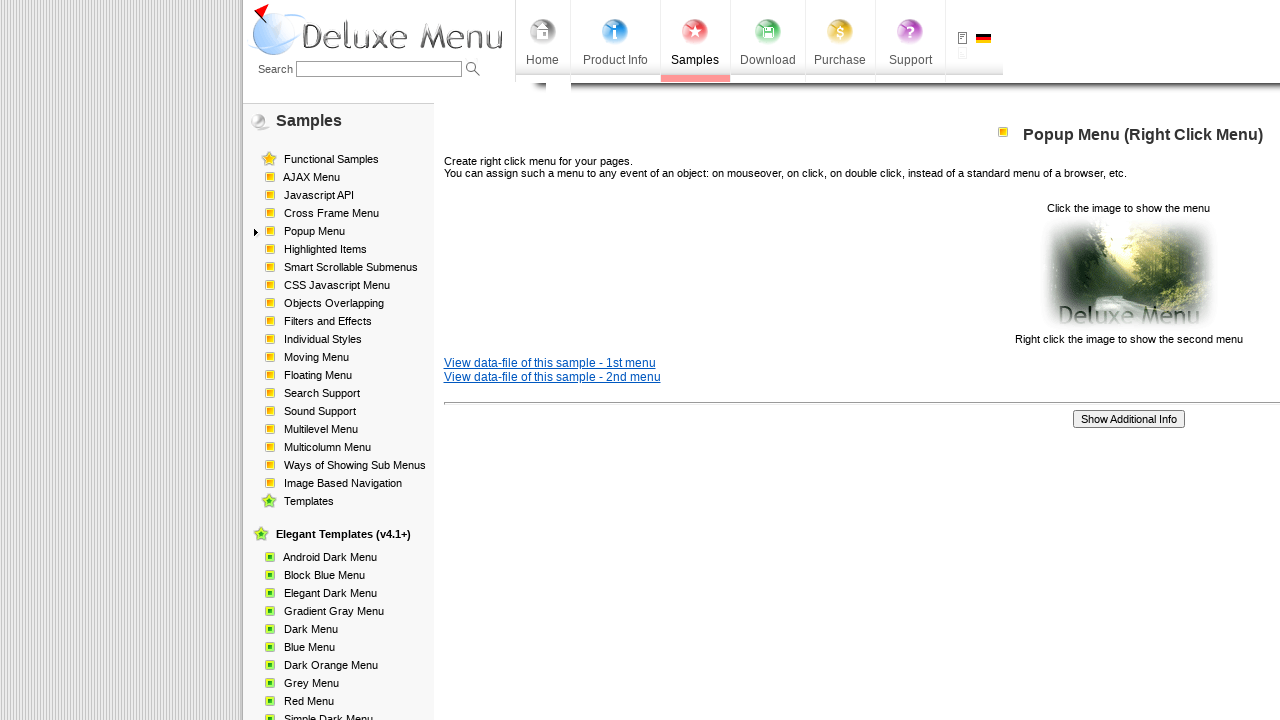

Clicked on popup image to trigger alert at (1128, 274) on xpath=//img[@src='data-samples/images/popup_pic.gif']
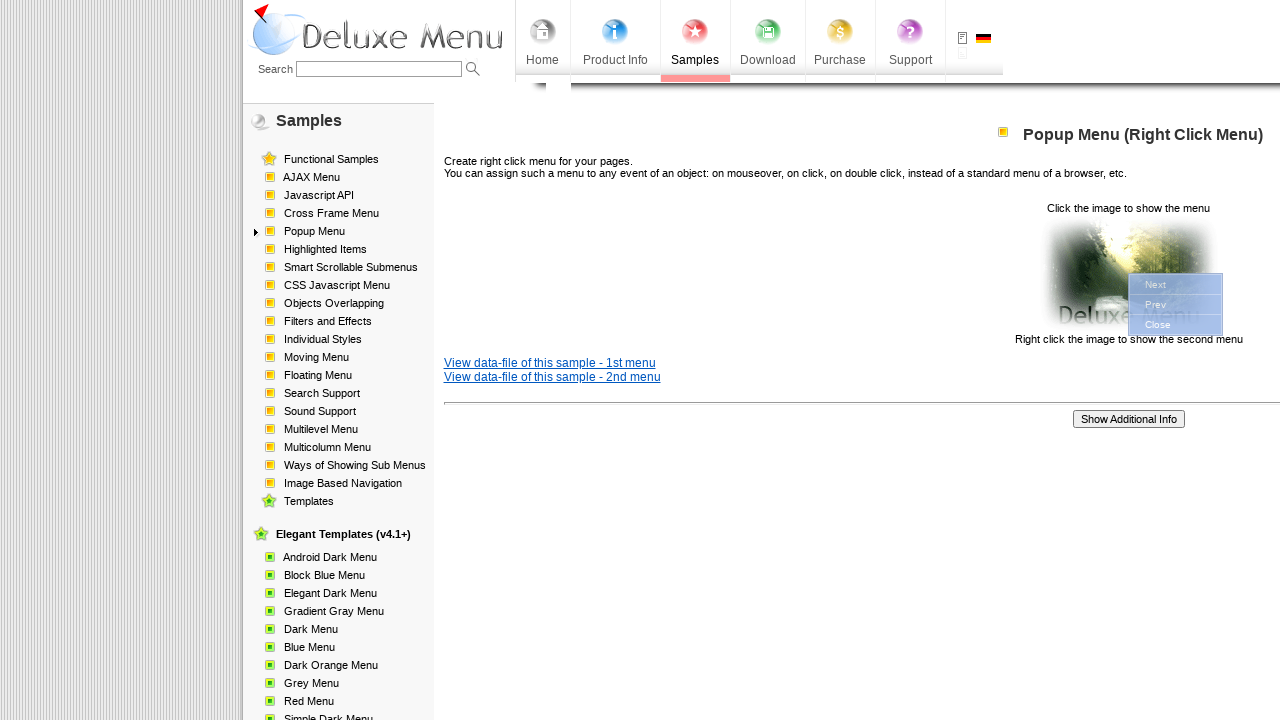

Set up dialog event listener to accept alerts
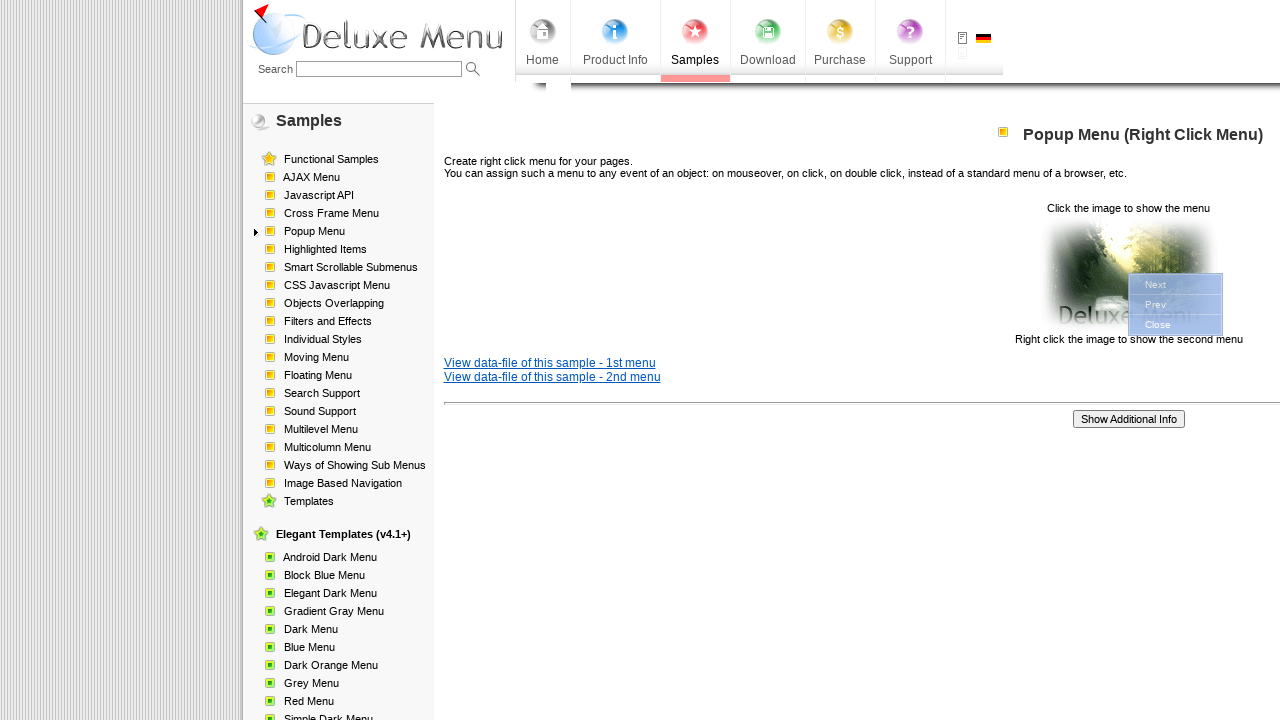

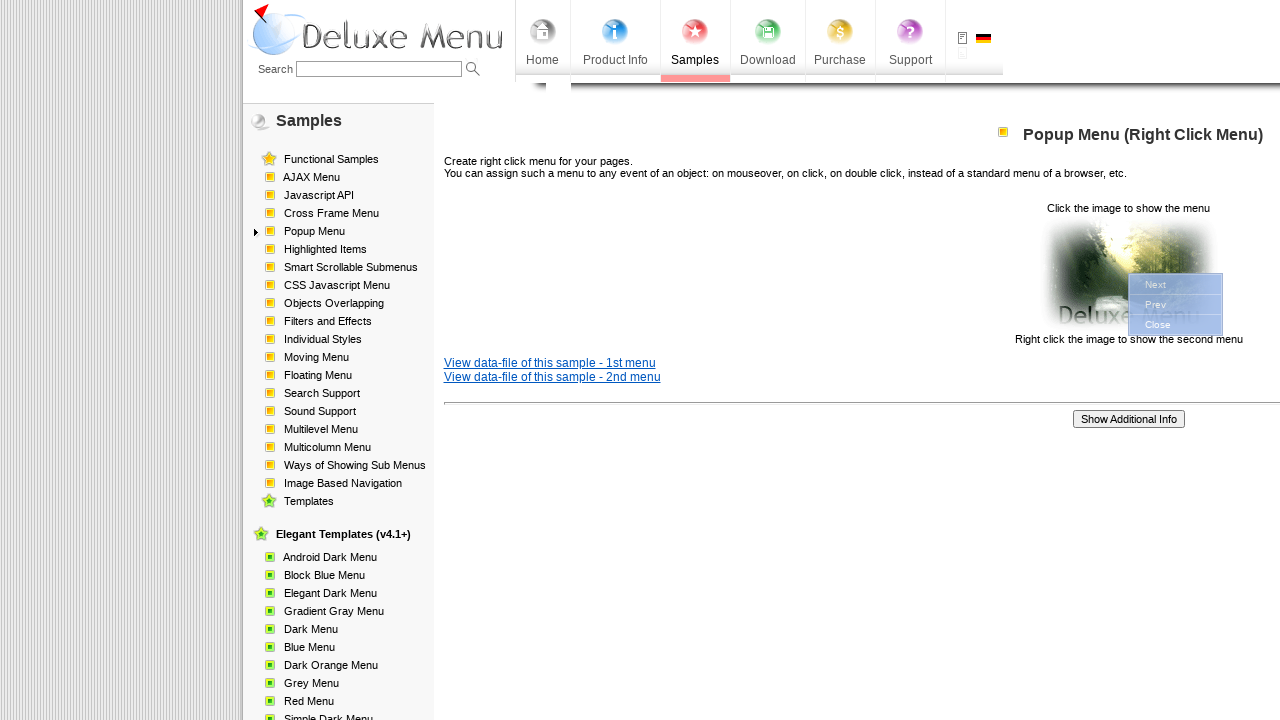